Tests drag and drop functionality by dragging the "Drag me" element and dropping it onto the "Drop here" target, then verifying the text changes to "Dropped!"

Starting URL: https://demoqa.com/droppable

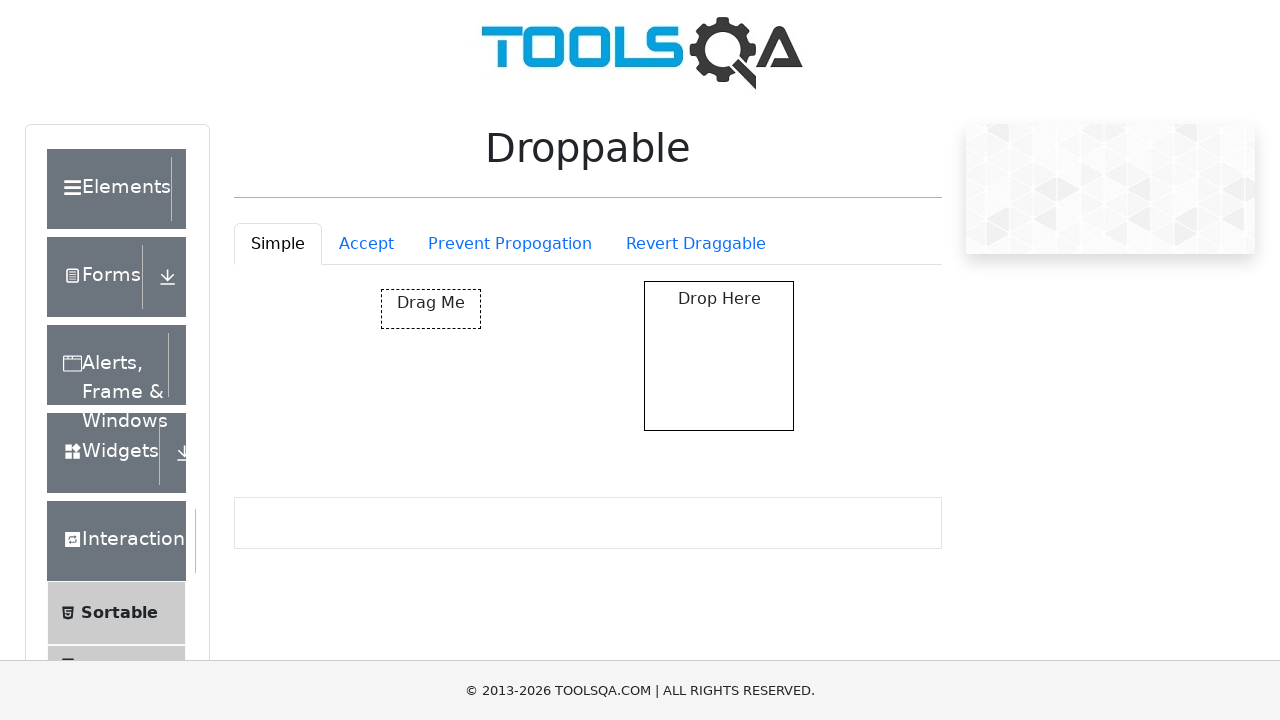

Located the 'Drag me' element
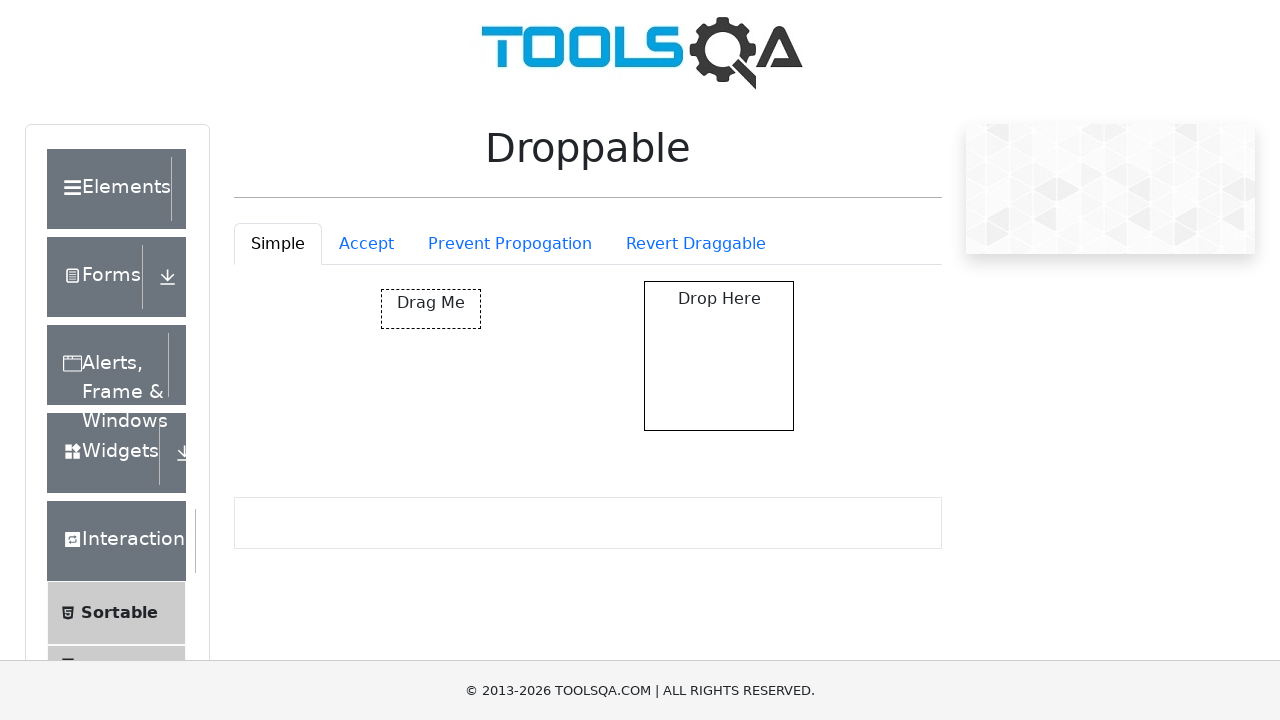

Located the 'Drop here' target element
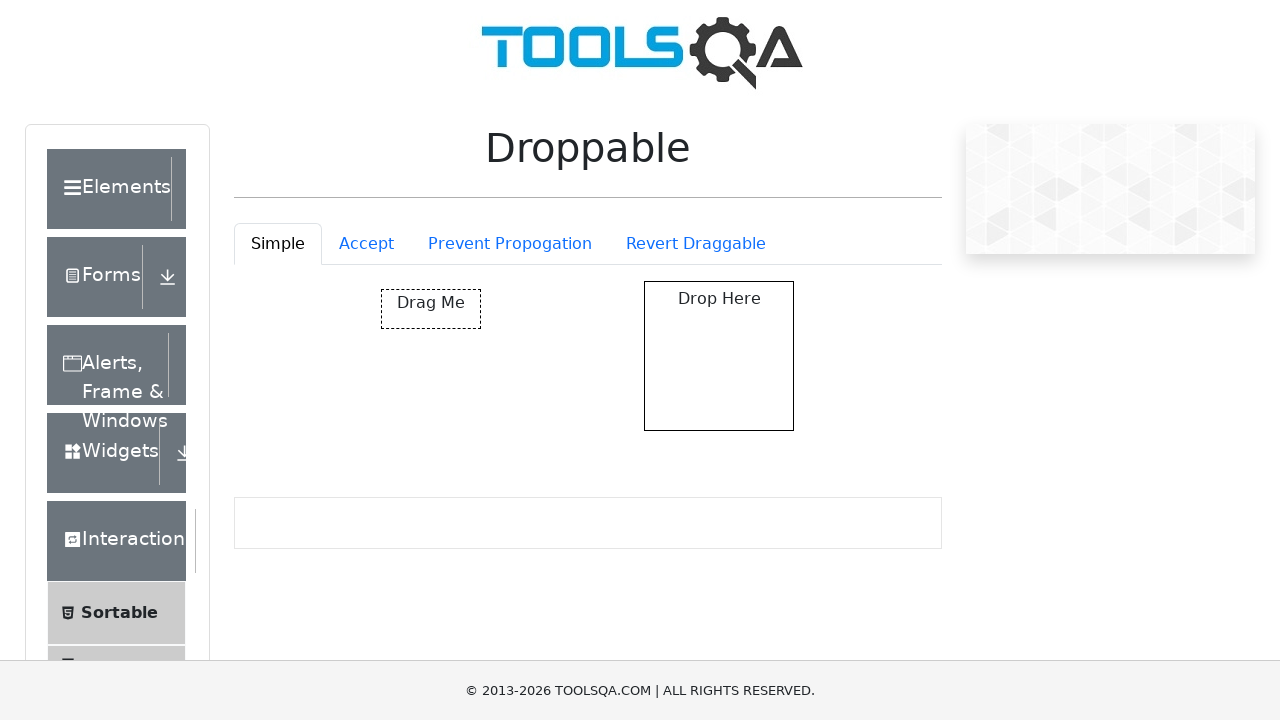

Dragged 'Drag me' element onto 'Drop here' target at (719, 356)
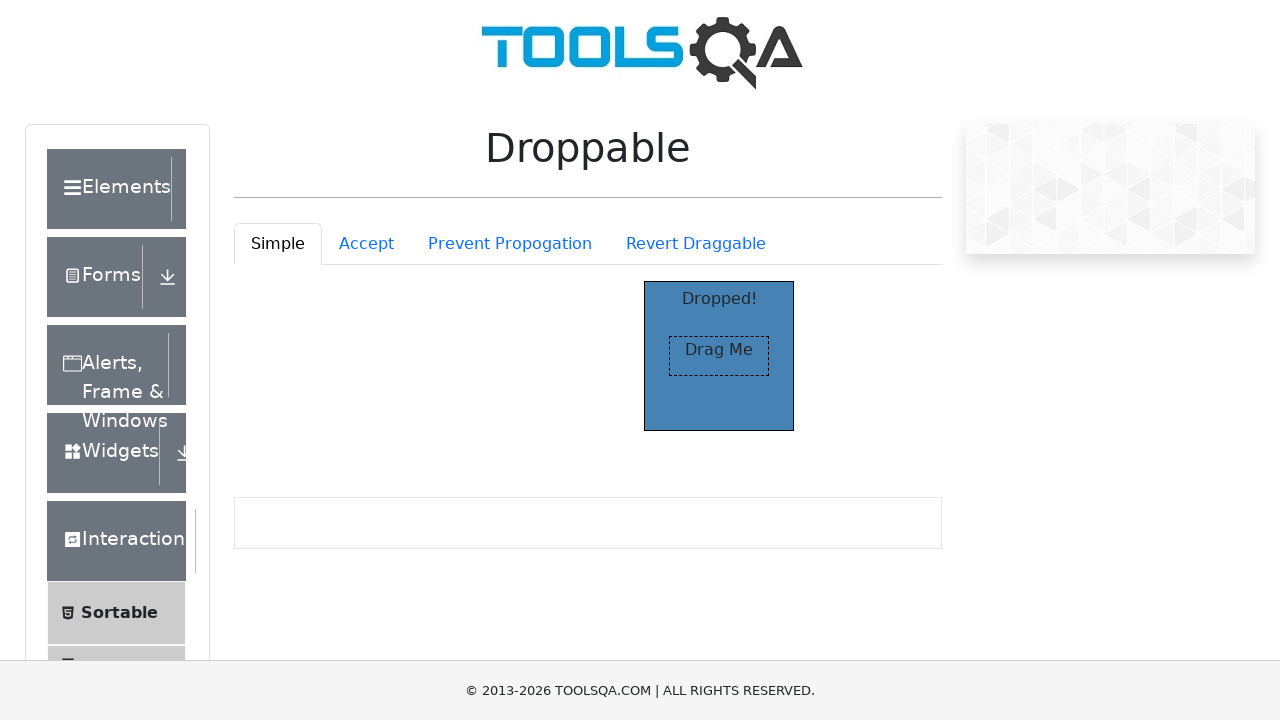

Verified that drop target text changed to 'Dropped!'
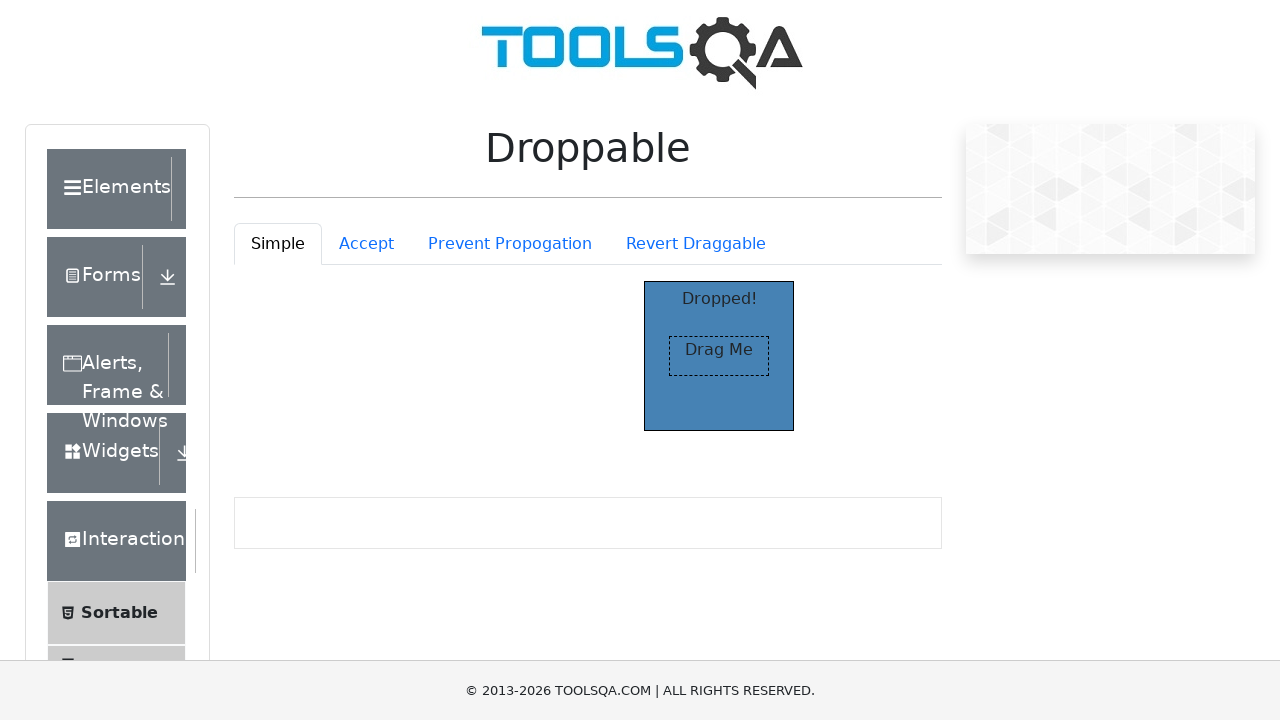

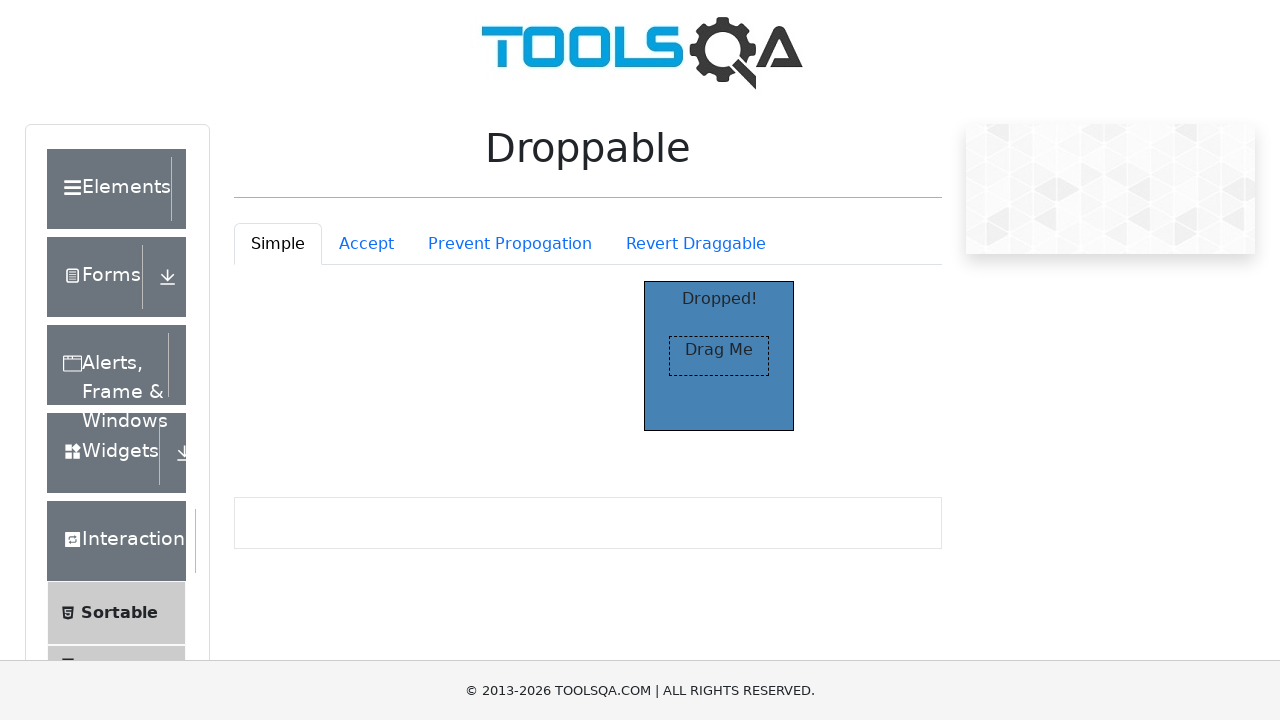